Tests checkboxes functionality by verifying there are 2 checkboxes, selecting all of them, and confirming they are all selected

Starting URL: https://the-internet.herokuapp.com/checkboxes

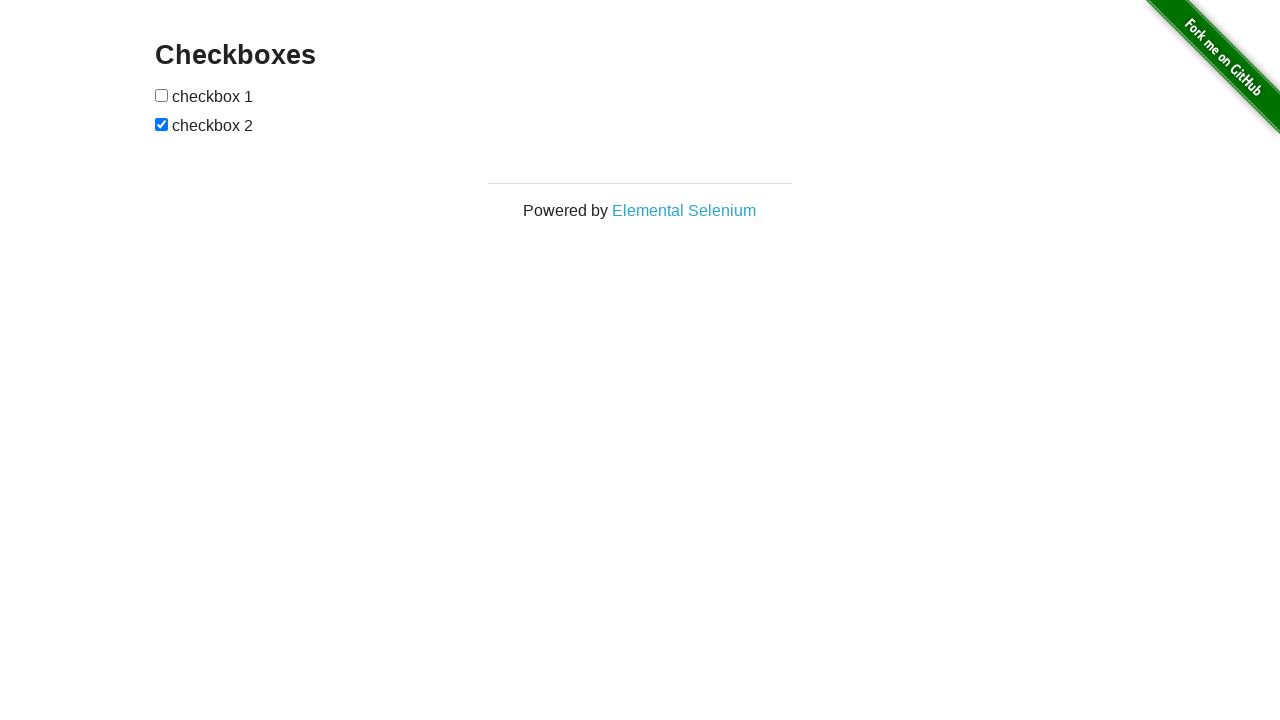

Located all checkboxes on the page
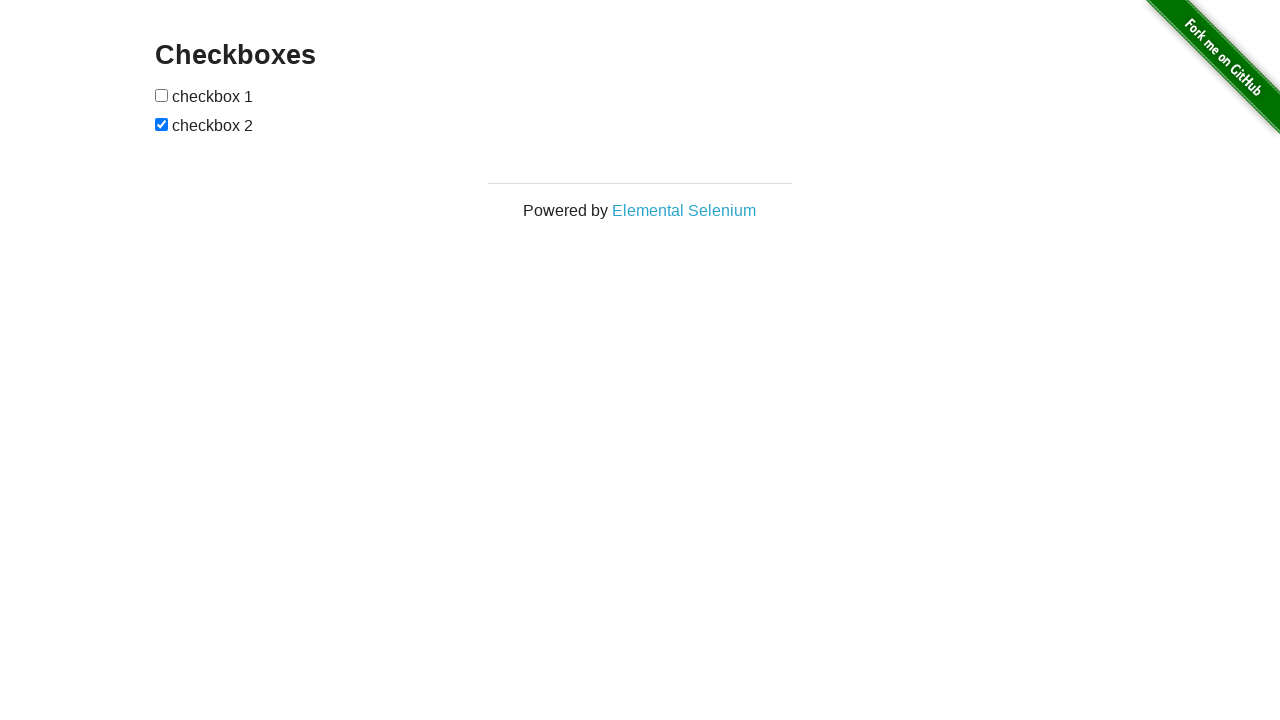

Verified that there are exactly 2 checkboxes on the page
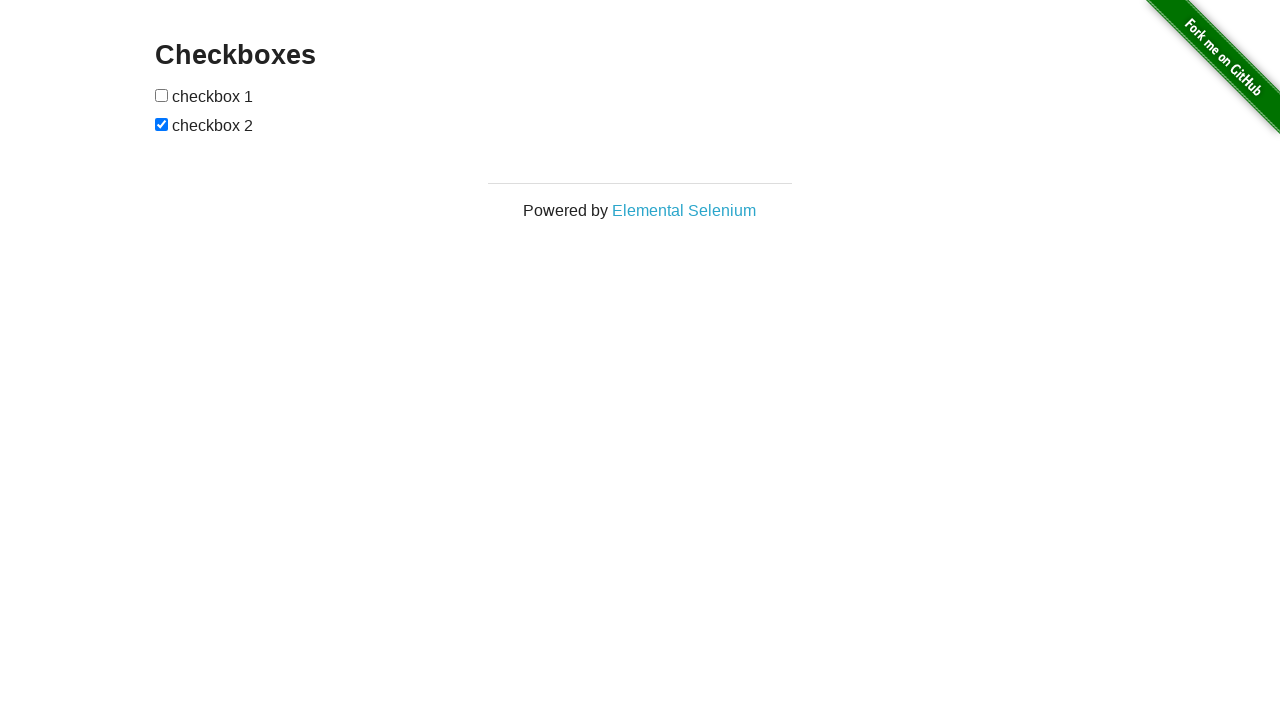

Clicked checkbox 1 to select it at (162, 95) on input[type='checkbox'] >> nth=0
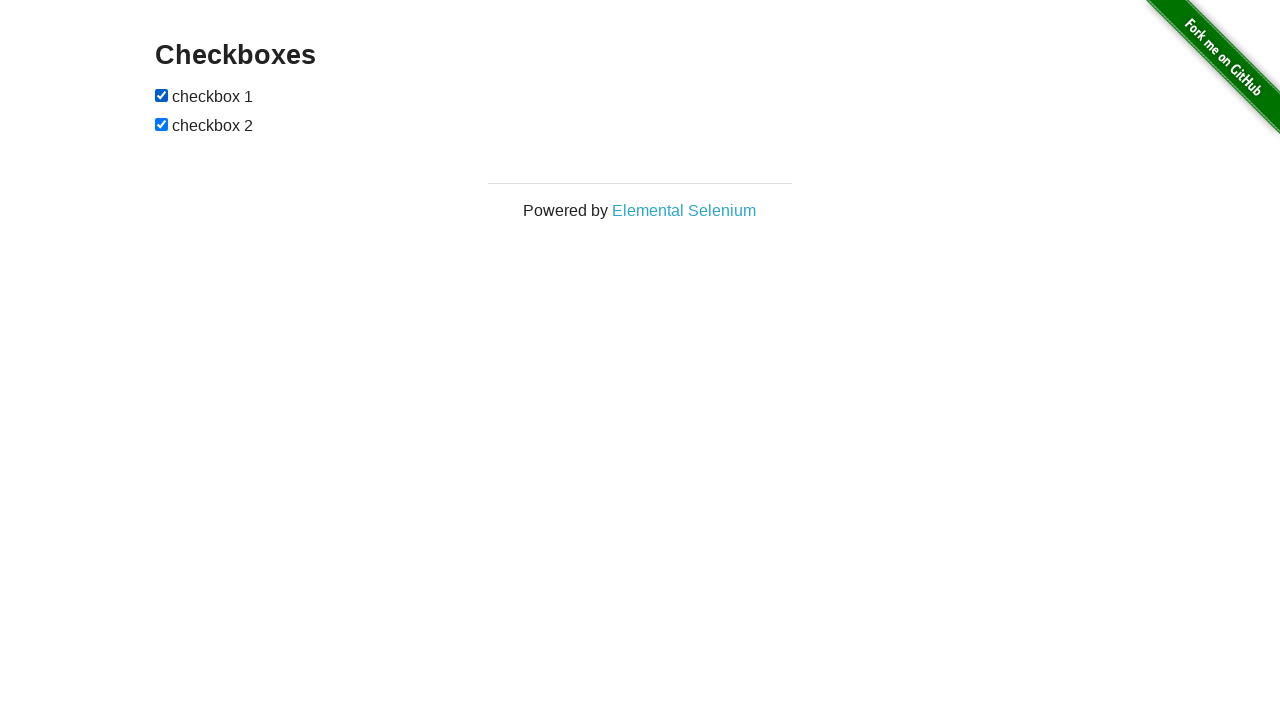

Verified that checkbox 1 is selected
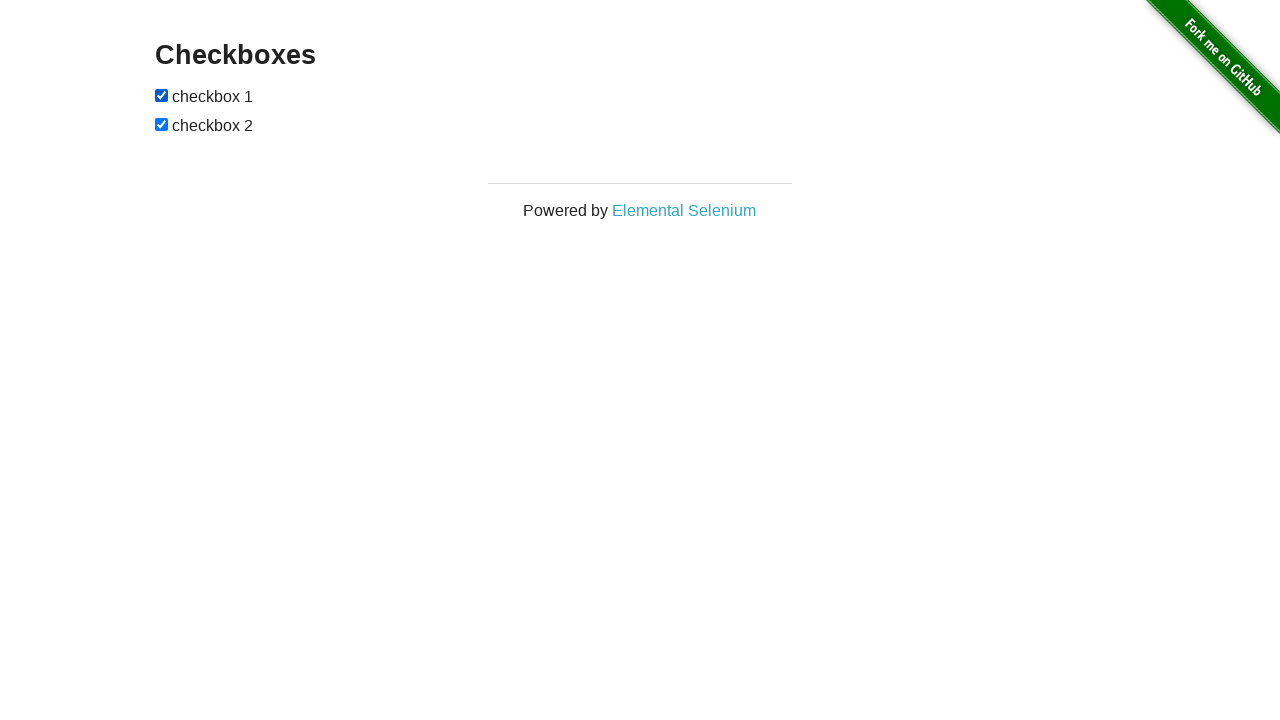

Verified that checkbox 2 is selected
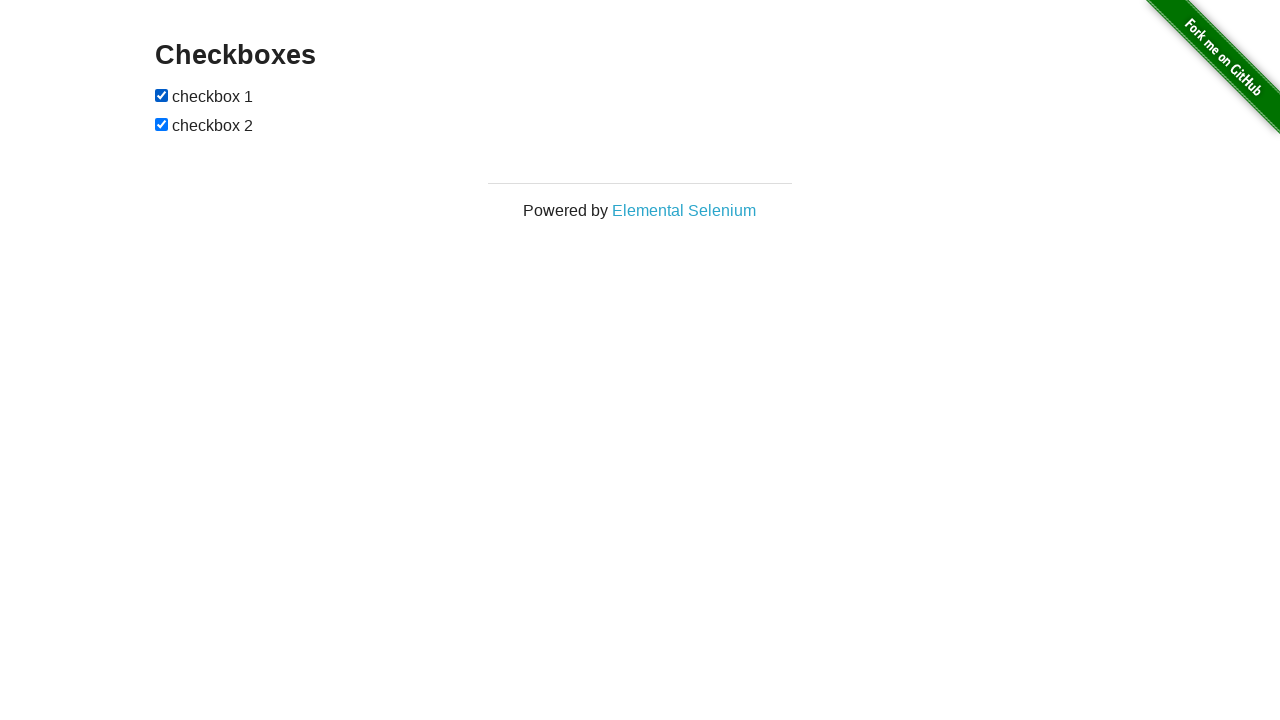

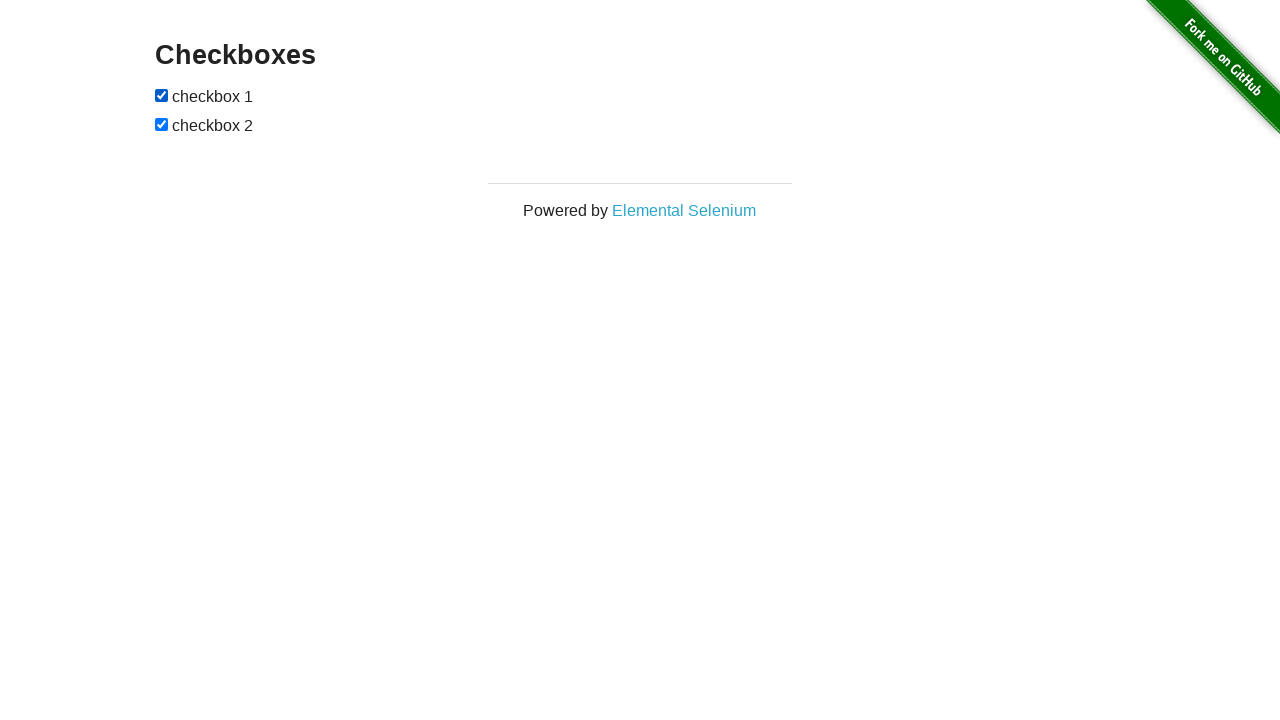